Tests the File Upload link by clicking it and verifying the page loads correctly

Starting URL: https://the-internet.herokuapp.com/

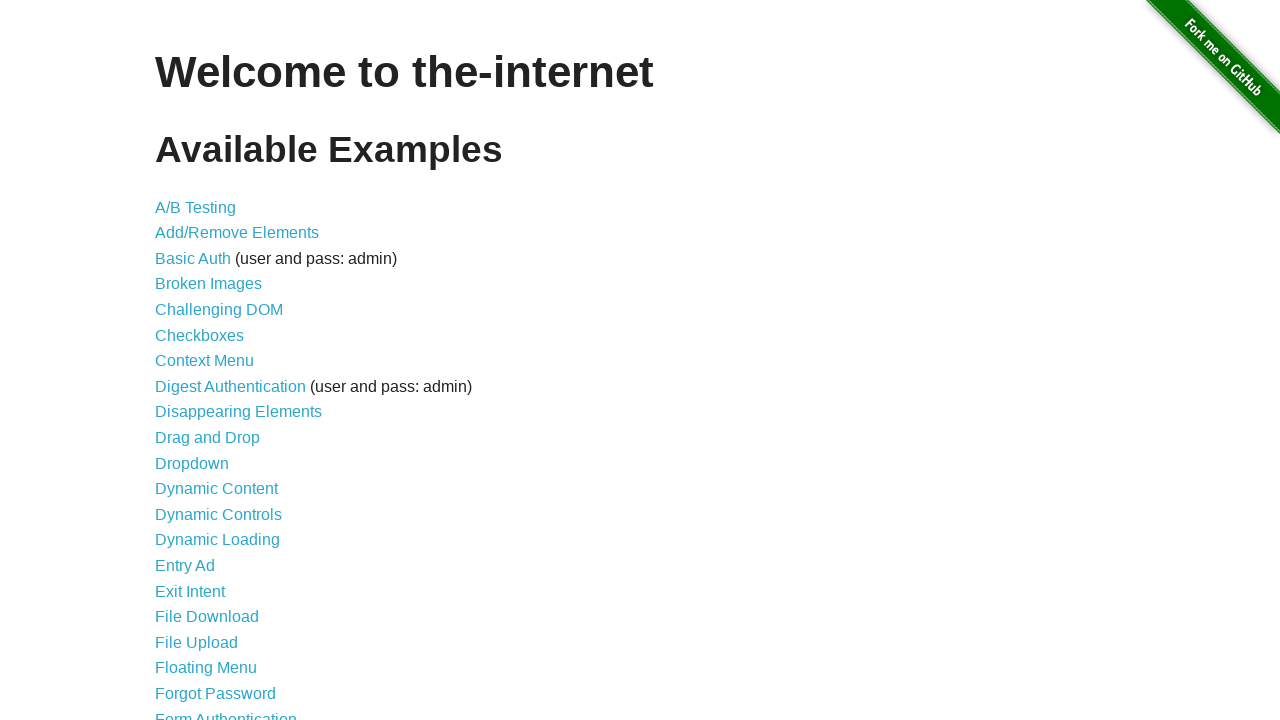

Clicked File Upload link at (196, 642) on a >> internal:has-text="File Upload"i
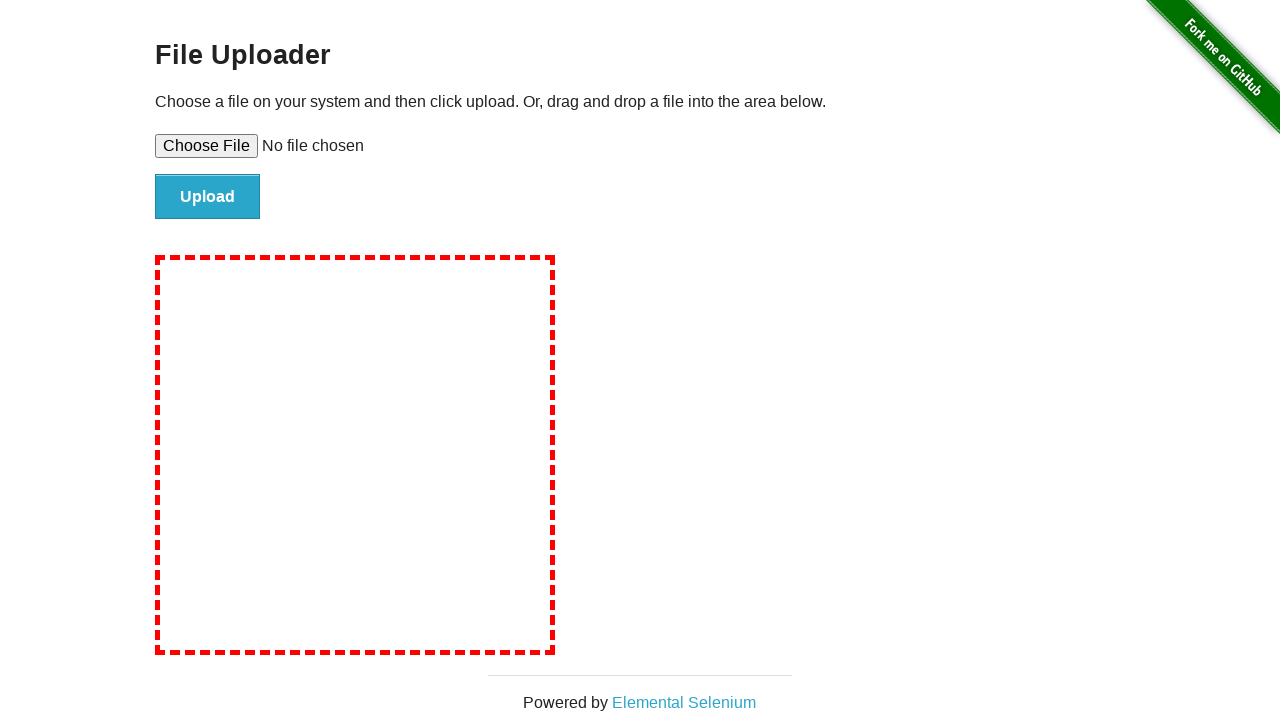

File Upload page loaded (networkidle)
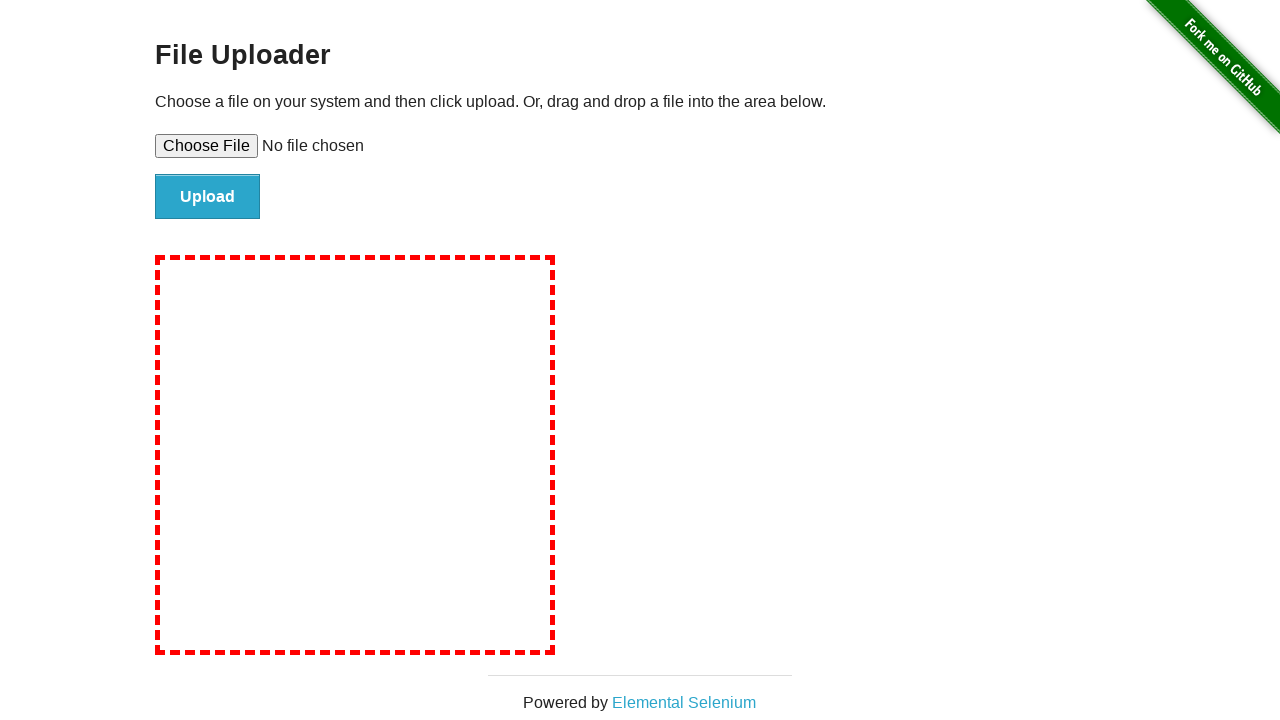

Verified 'File Upload' text is present on the page
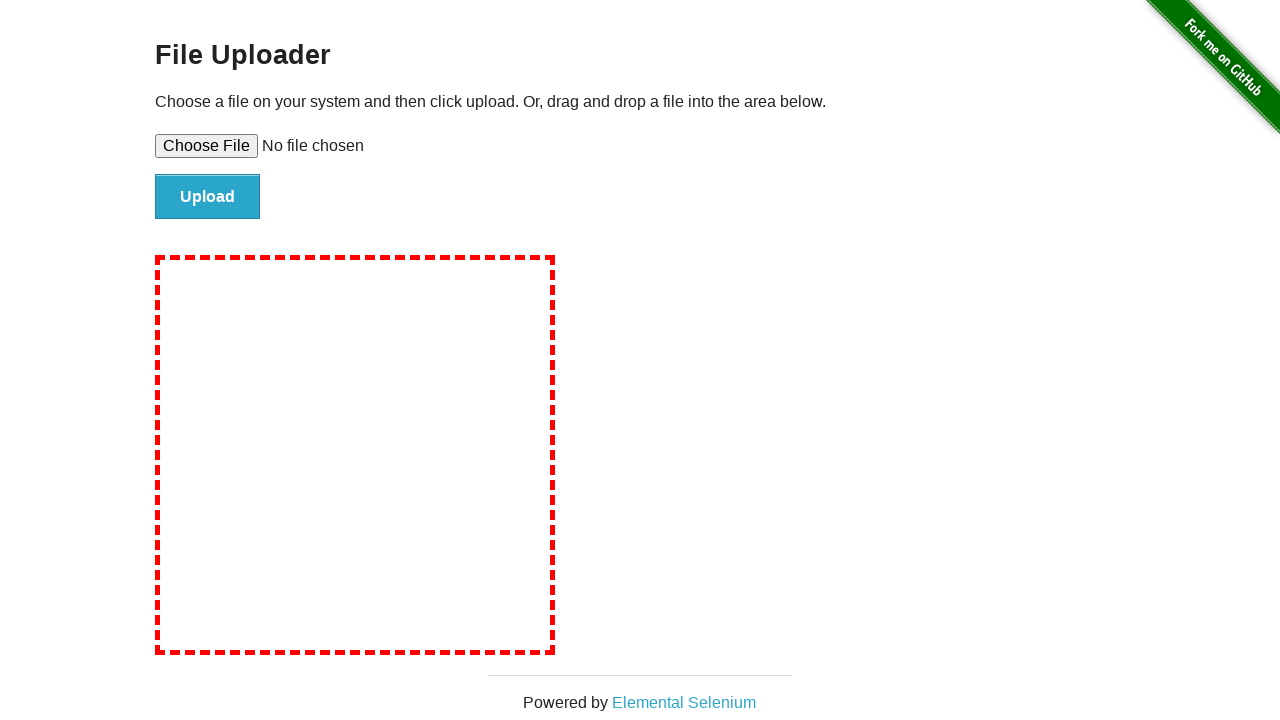

Navigated back to home page
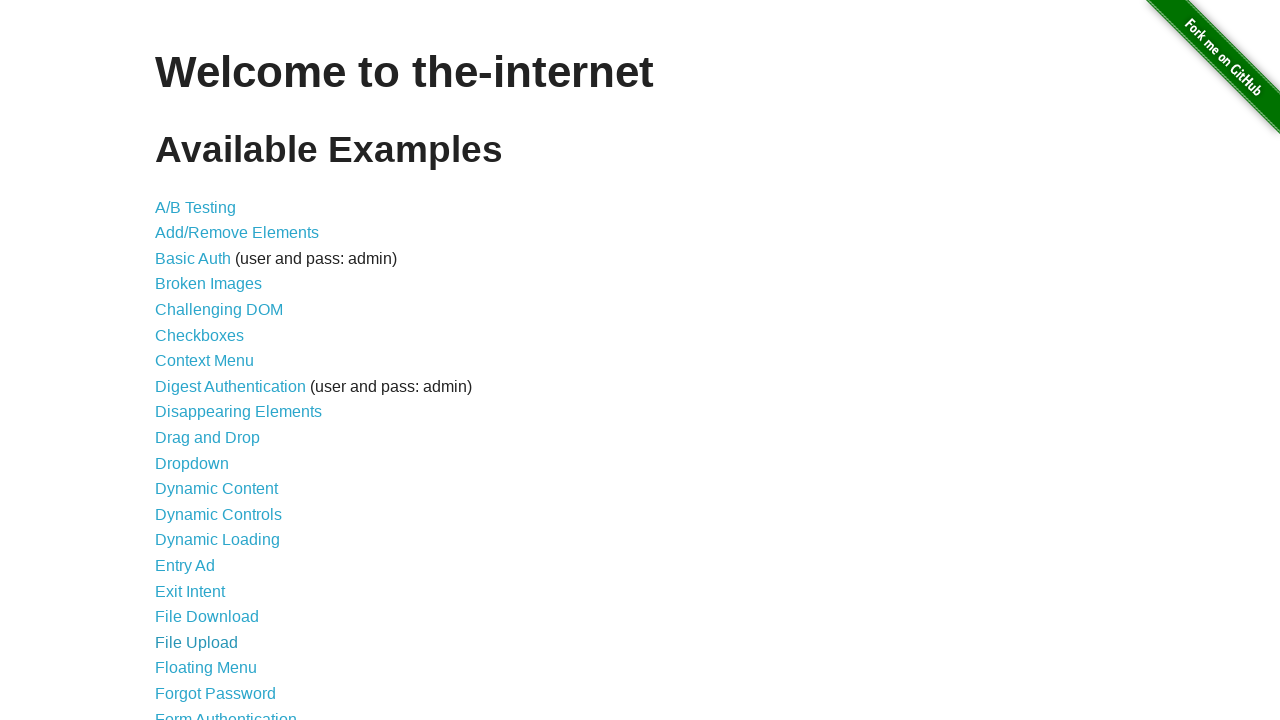

Home page loaded (networkidle)
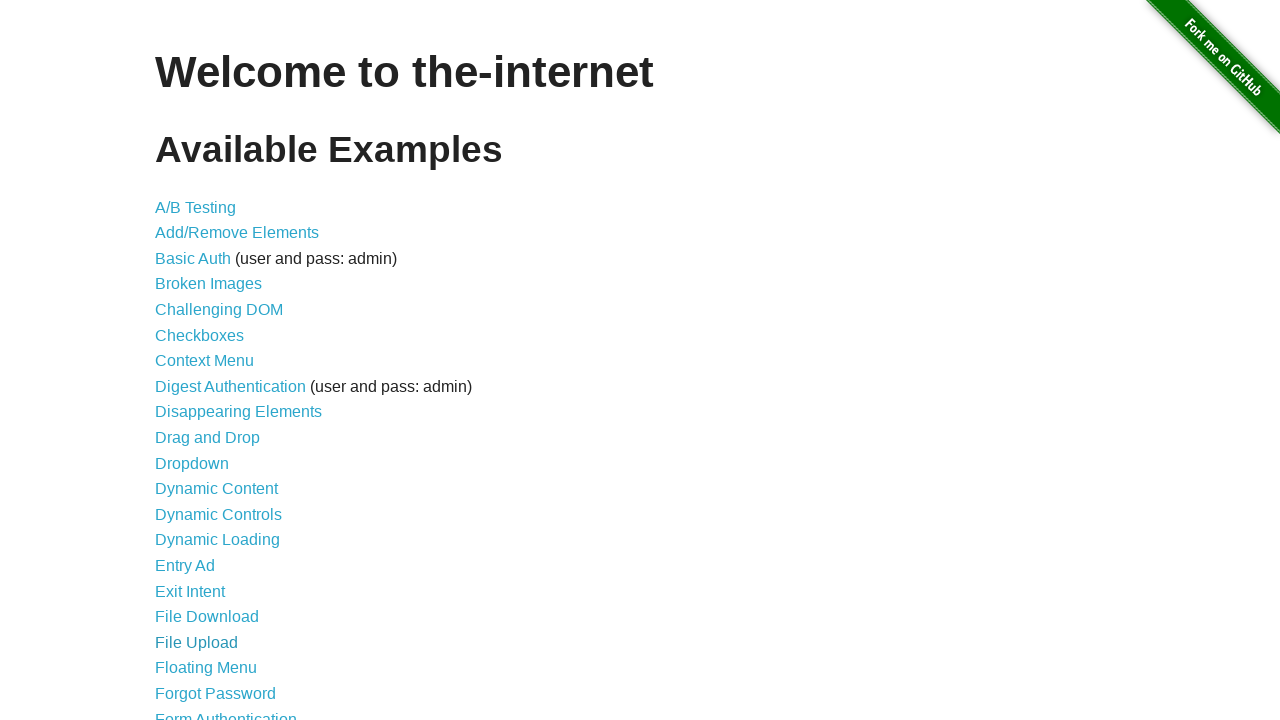

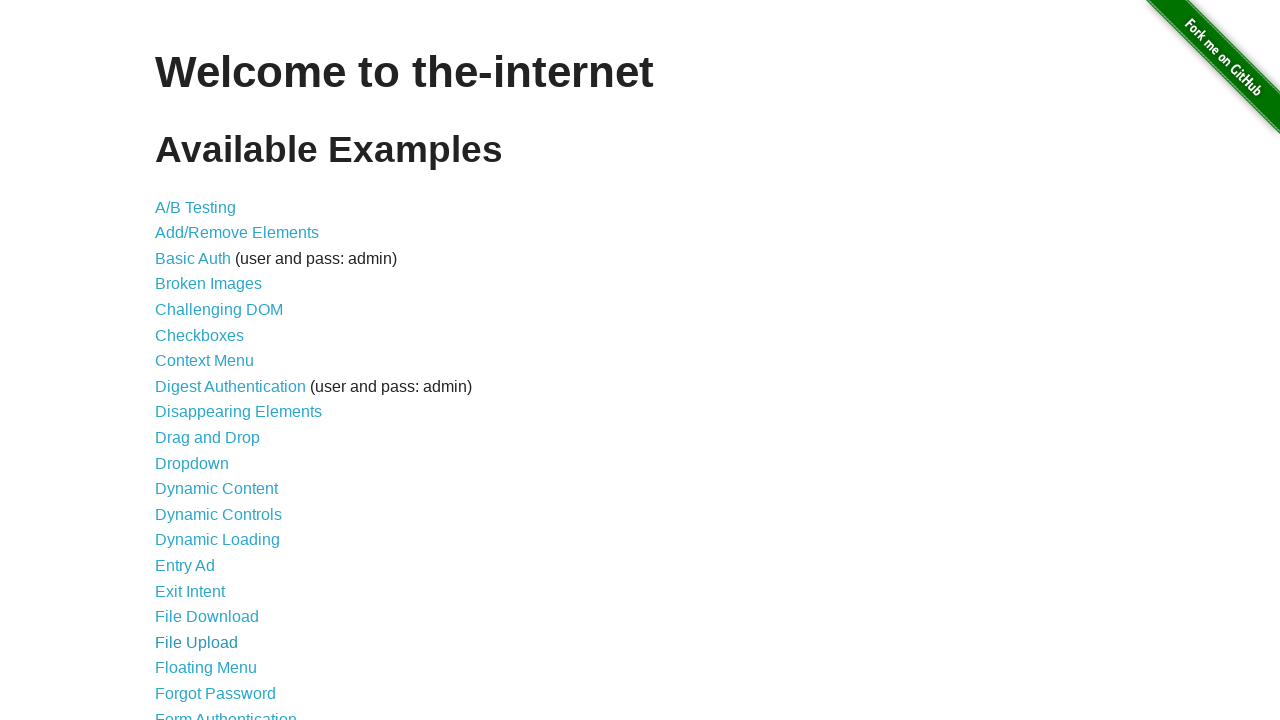